Tests AJAX loading functionality by clicking on a year link (2015) and waiting for the Oscar movie data to load dynamically

Starting URL: https://www.scrapethissite.com/pages/ajax-javascript/

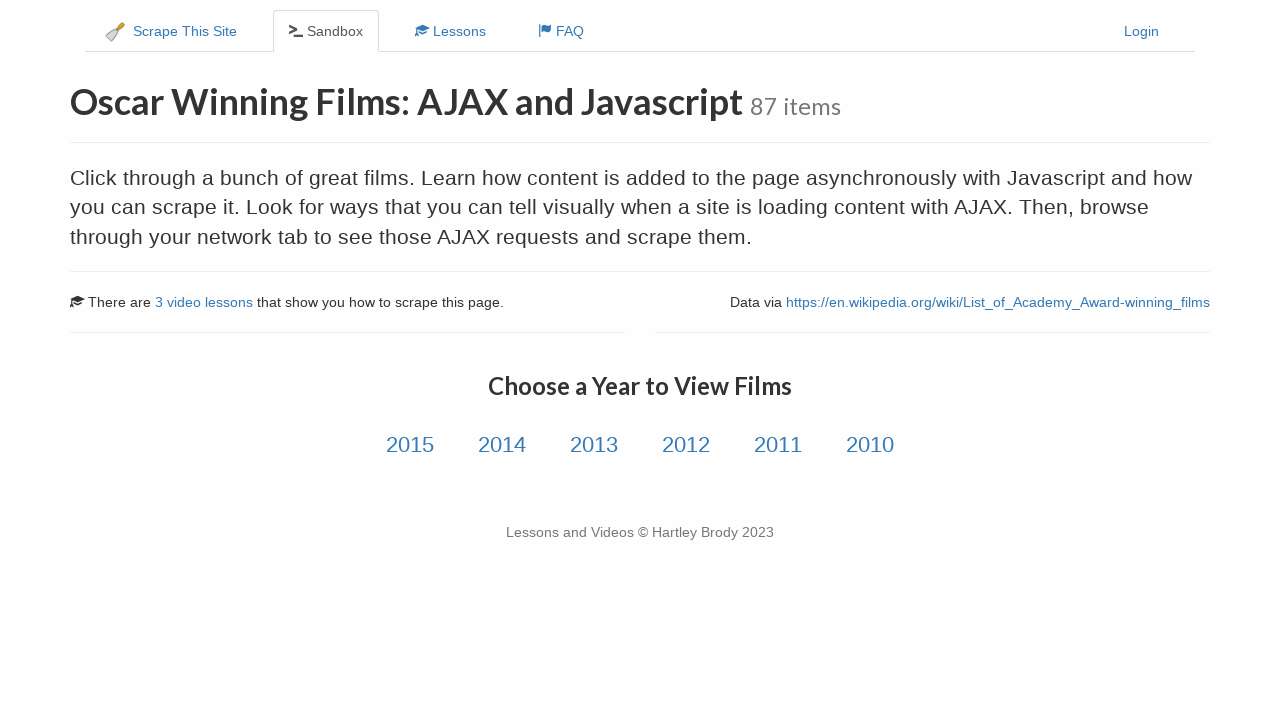

Clicked on the 2015 year link to trigger AJAX loading at (410, 445) on internal:role=link[name="2015"i]
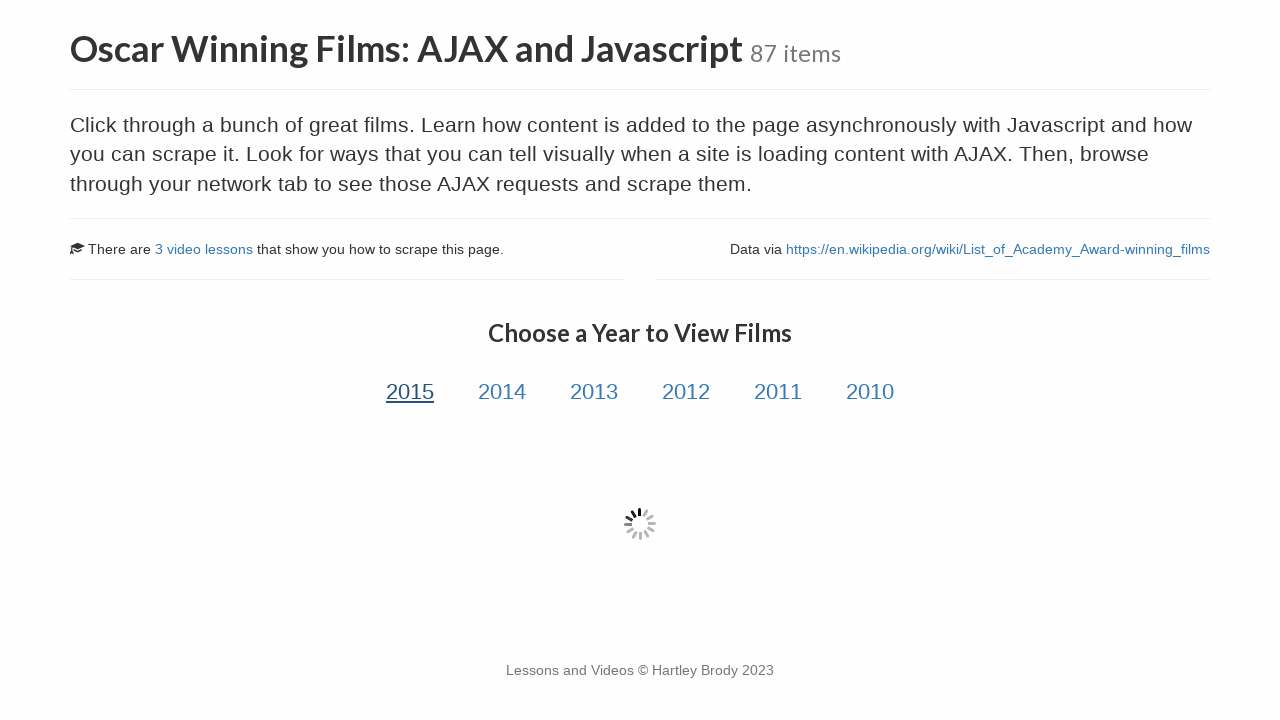

Waited for Oscar movie data to load dynamically via AJAX
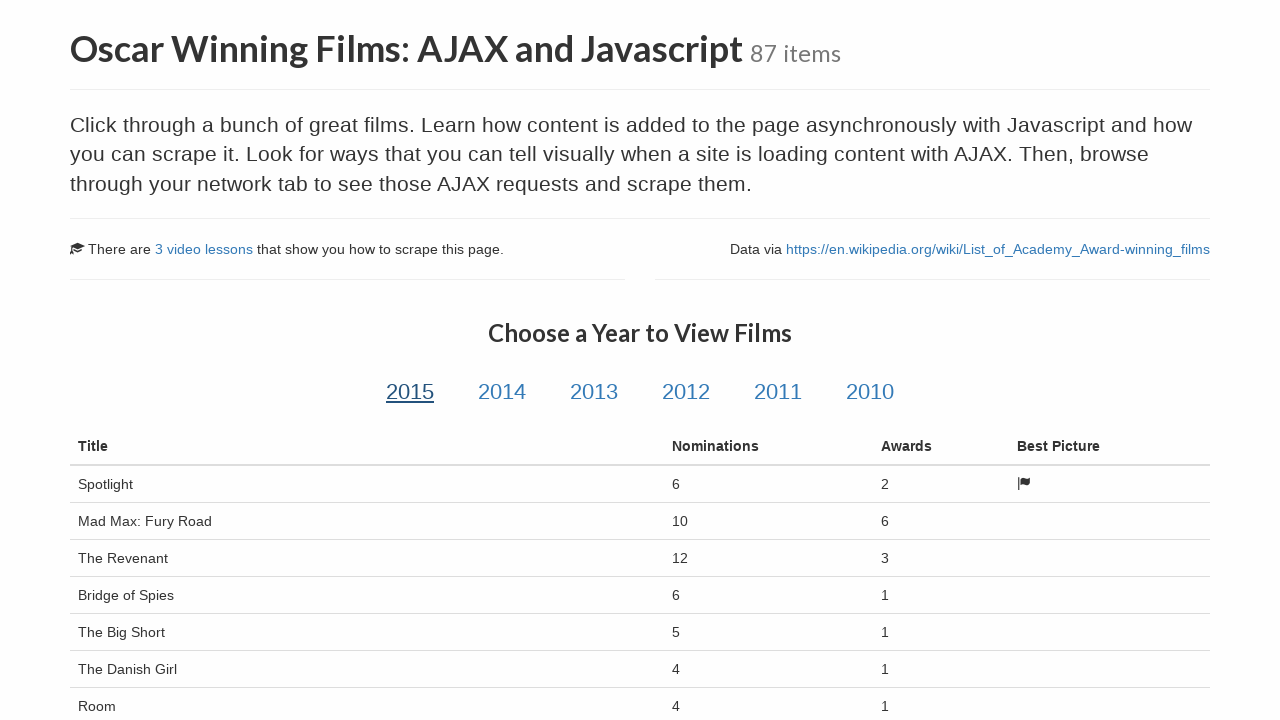

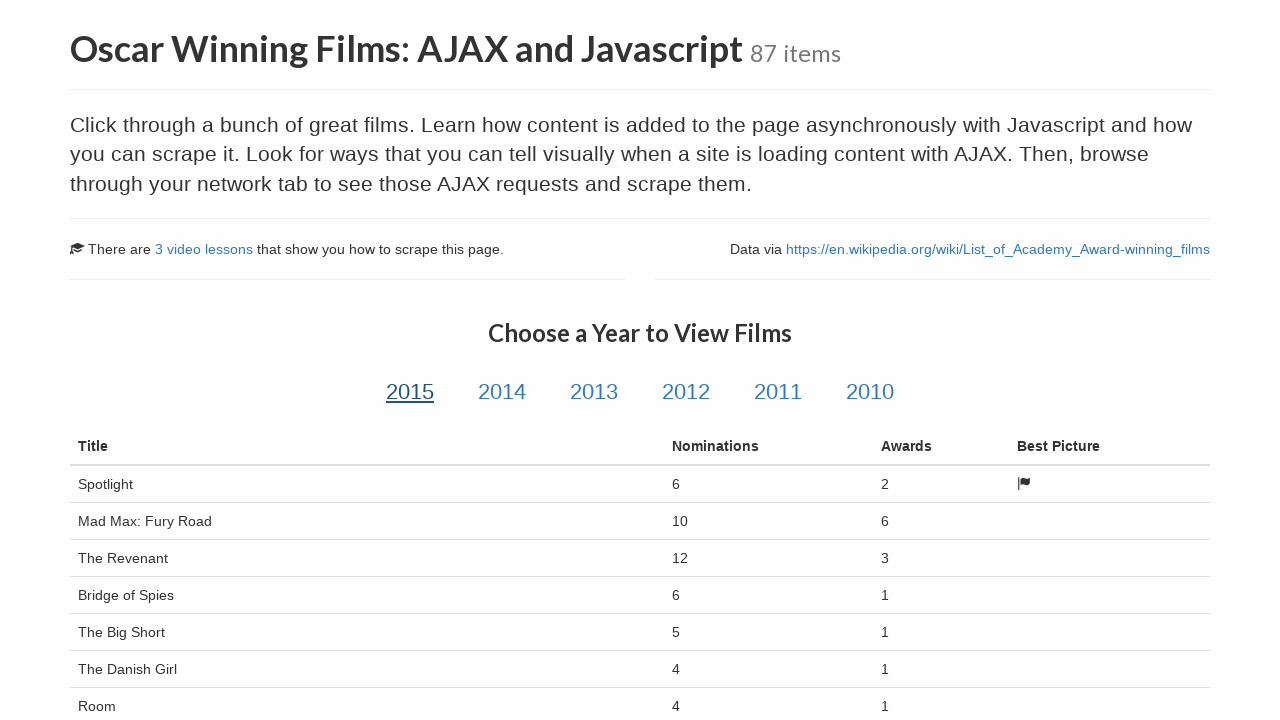